Tests static dropdown functionality by selecting a fruit option and verifying the subtitle is visible

Starting URL: https://letcode.in/dropdowns

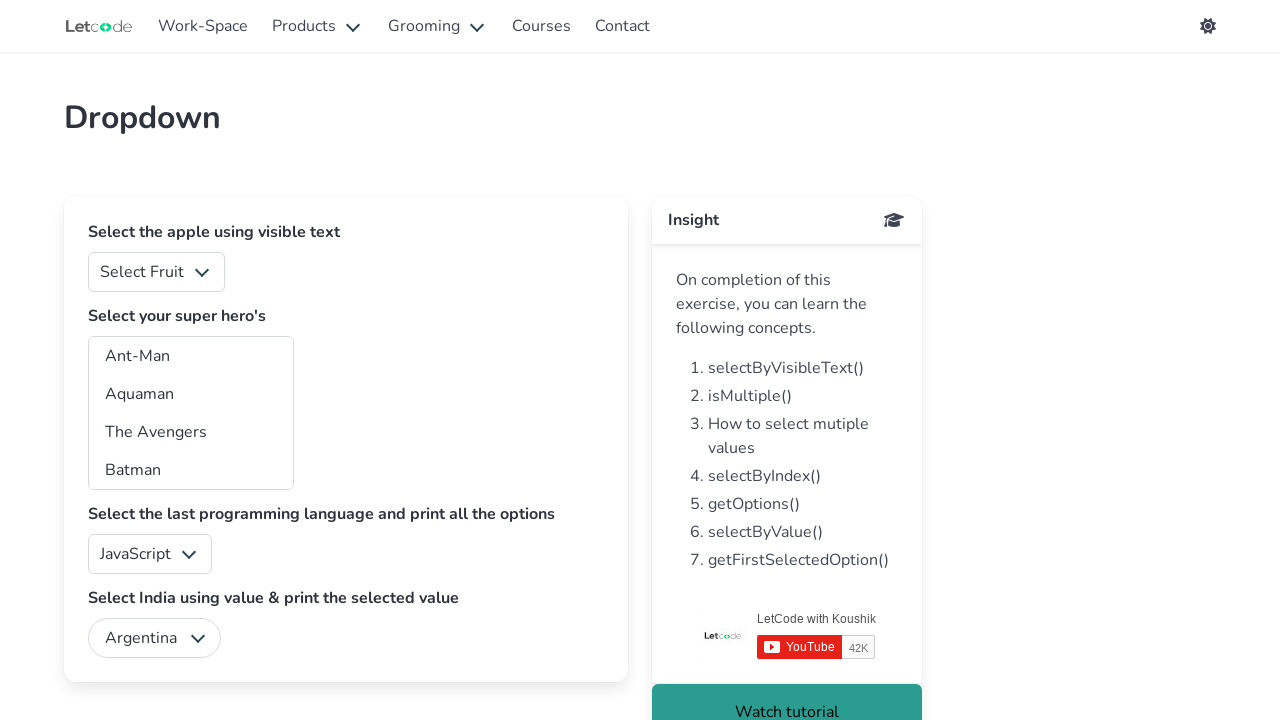

Selected option '4' (a fruit) from the static dropdown on #fruits
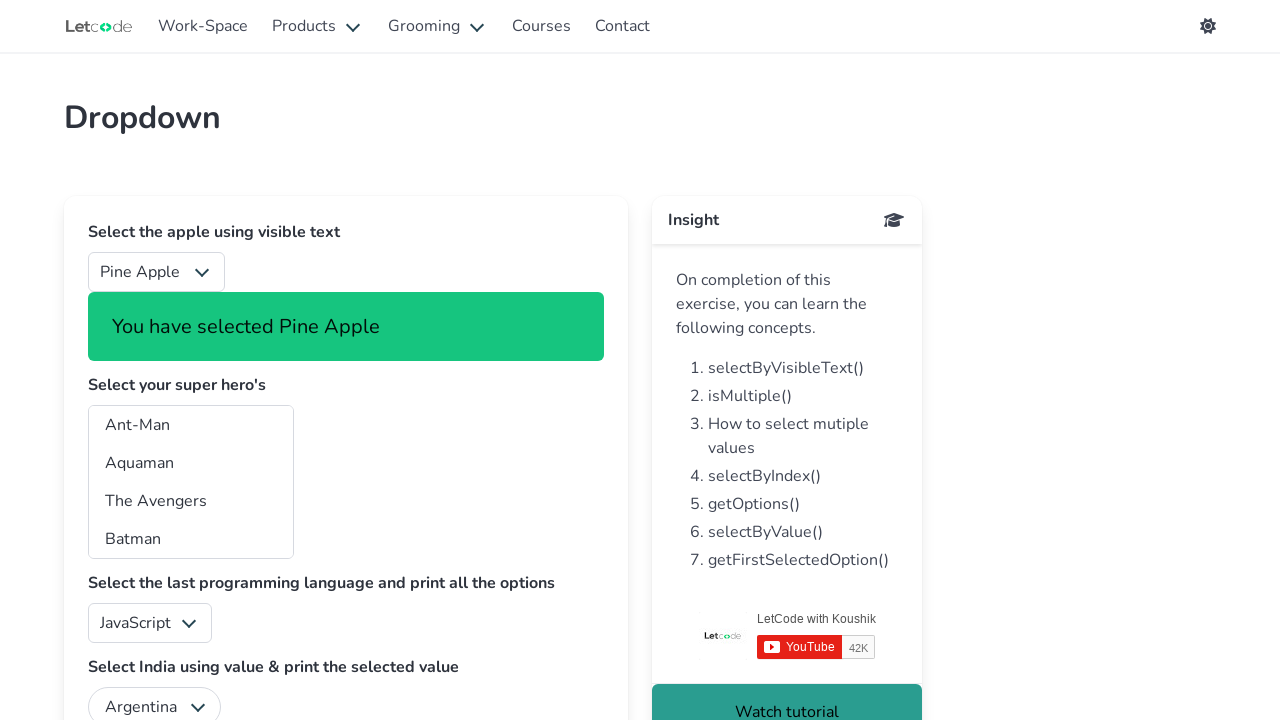

Verified that the subtitle is visible after selecting fruit option
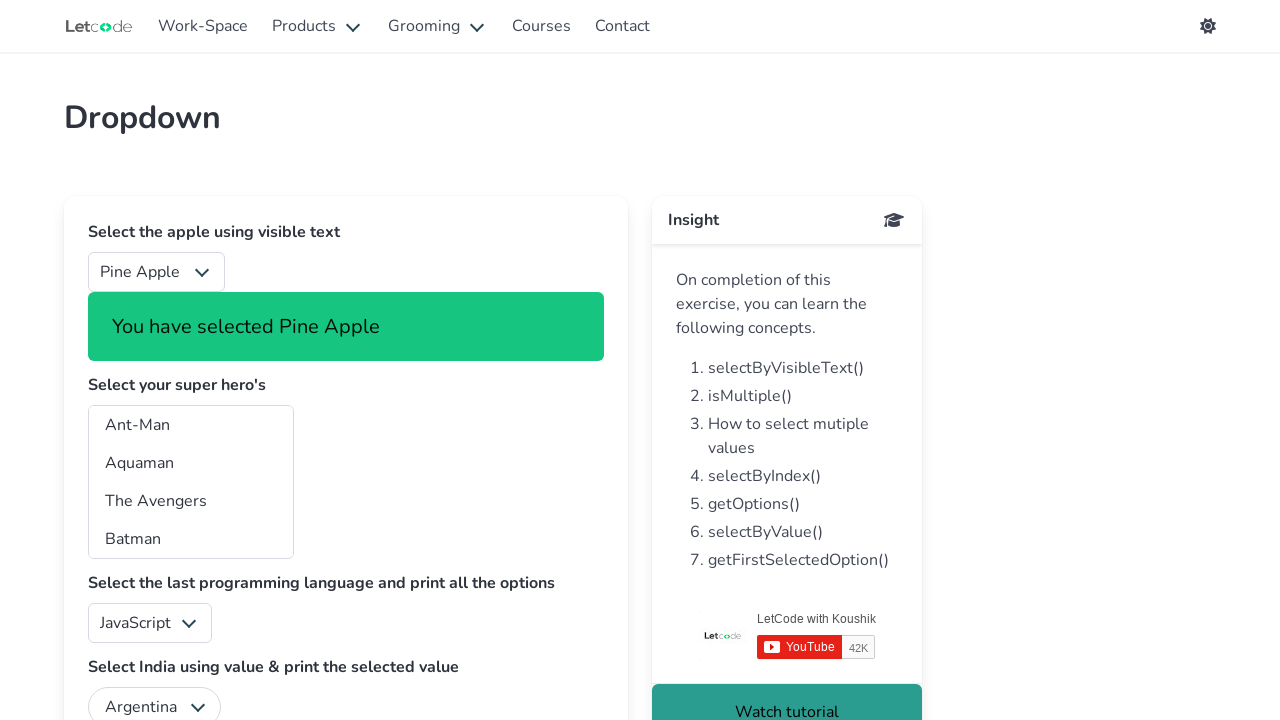

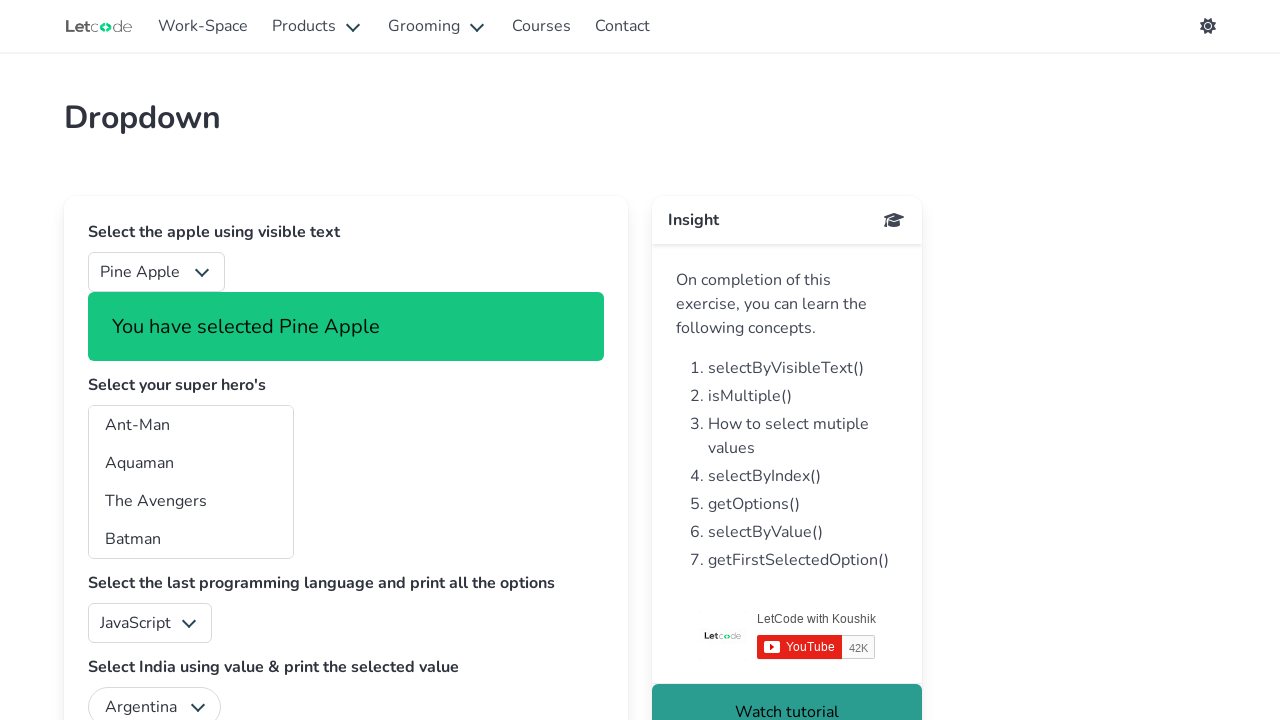